Tests dropdown/select element functionality by selecting options using three different methods: by visible text, by value, and by index on a practice automation website.

Starting URL: https://rahulshettyacademy.com/AutomationPractice/

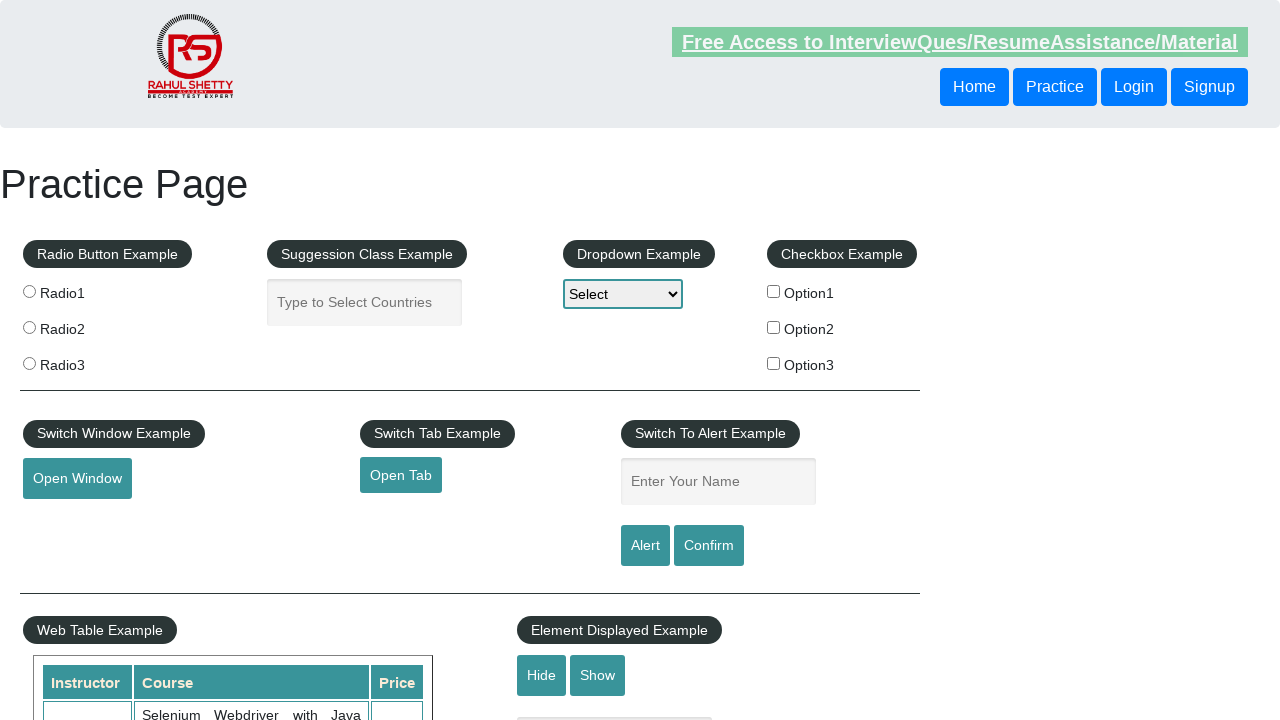

Clicked on dropdown element to open it at (623, 294) on select#dropdown-class-example
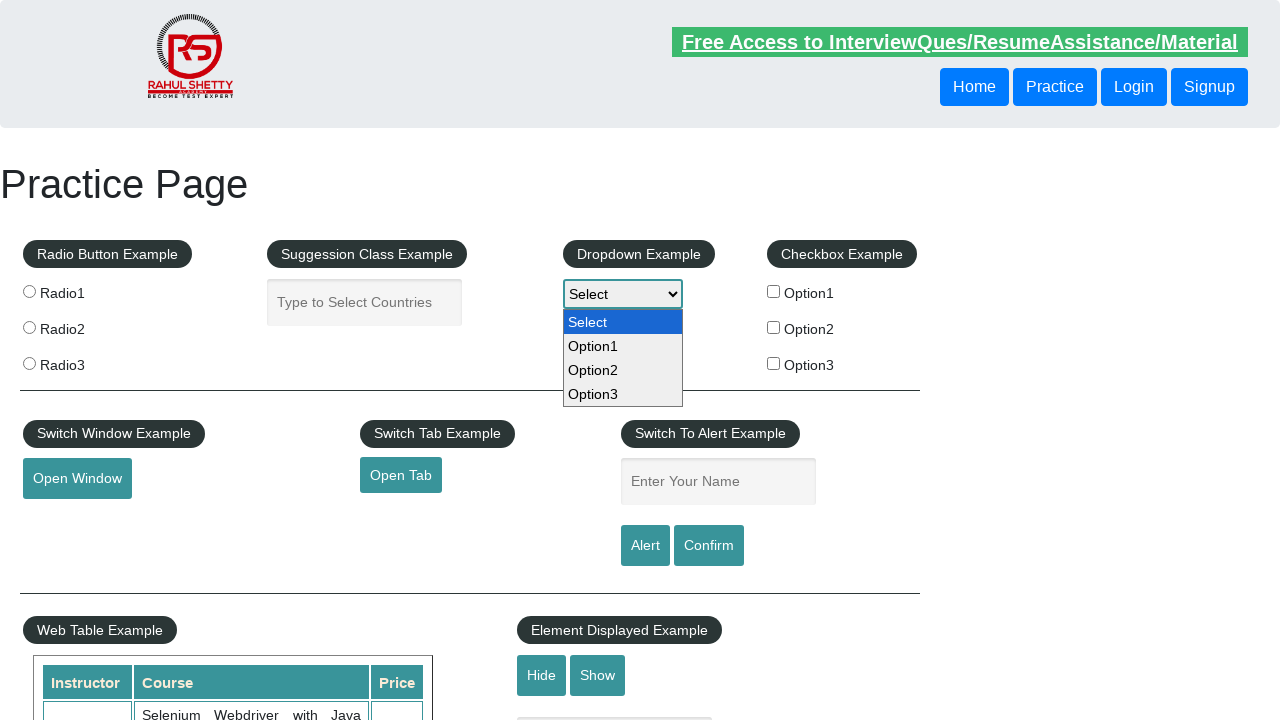

Selected 'Option3' by visible text on select#dropdown-class-example
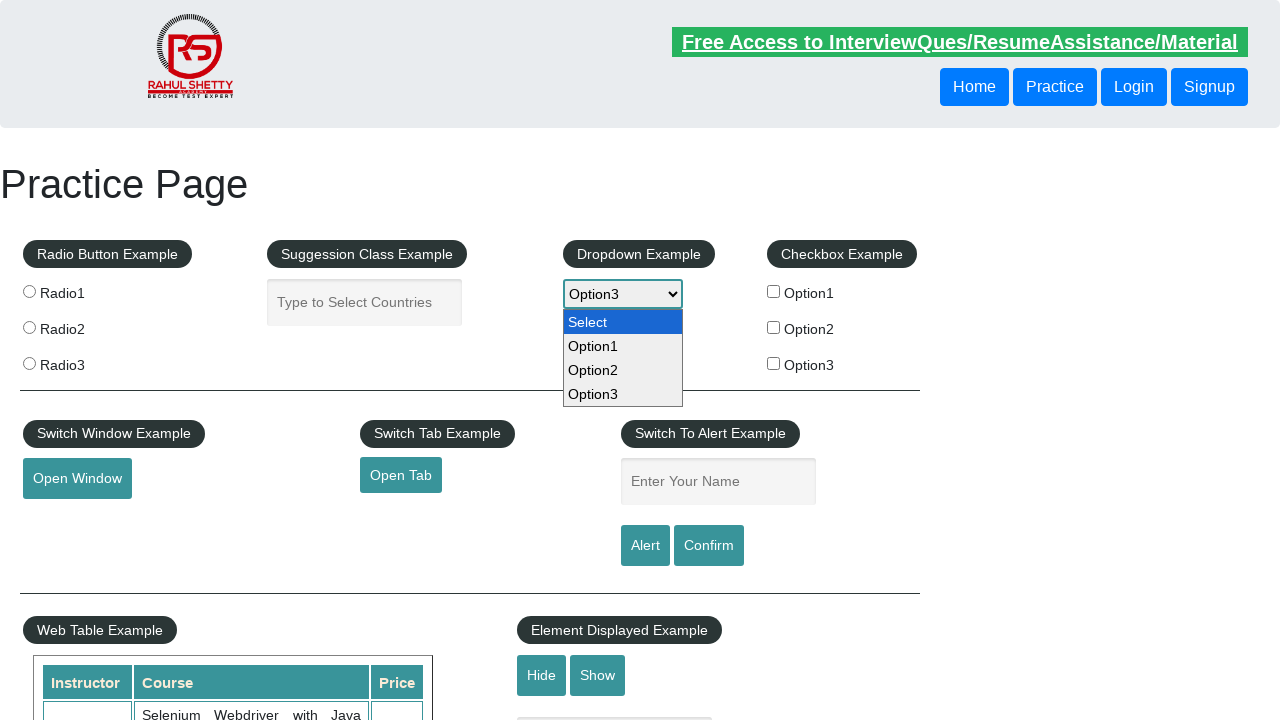

Clicked on dropdown element again at (623, 294) on select#dropdown-class-example
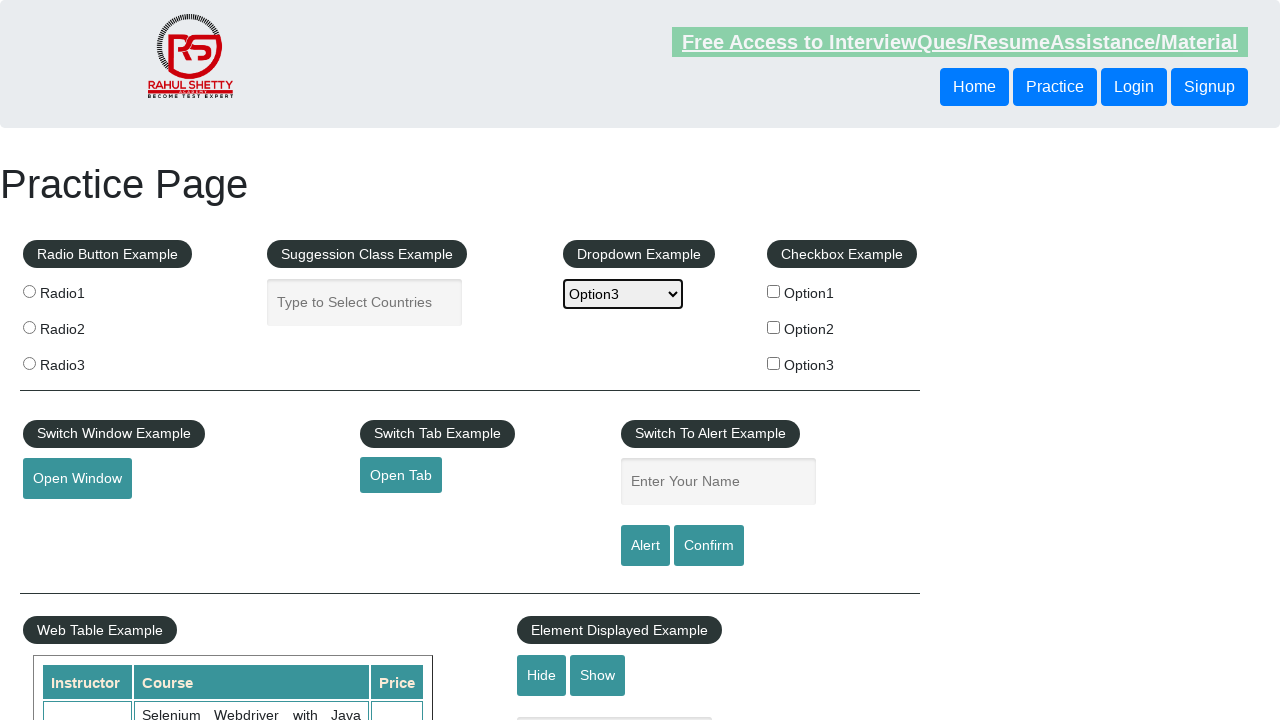

Selected option2 by value attribute on select#dropdown-class-example
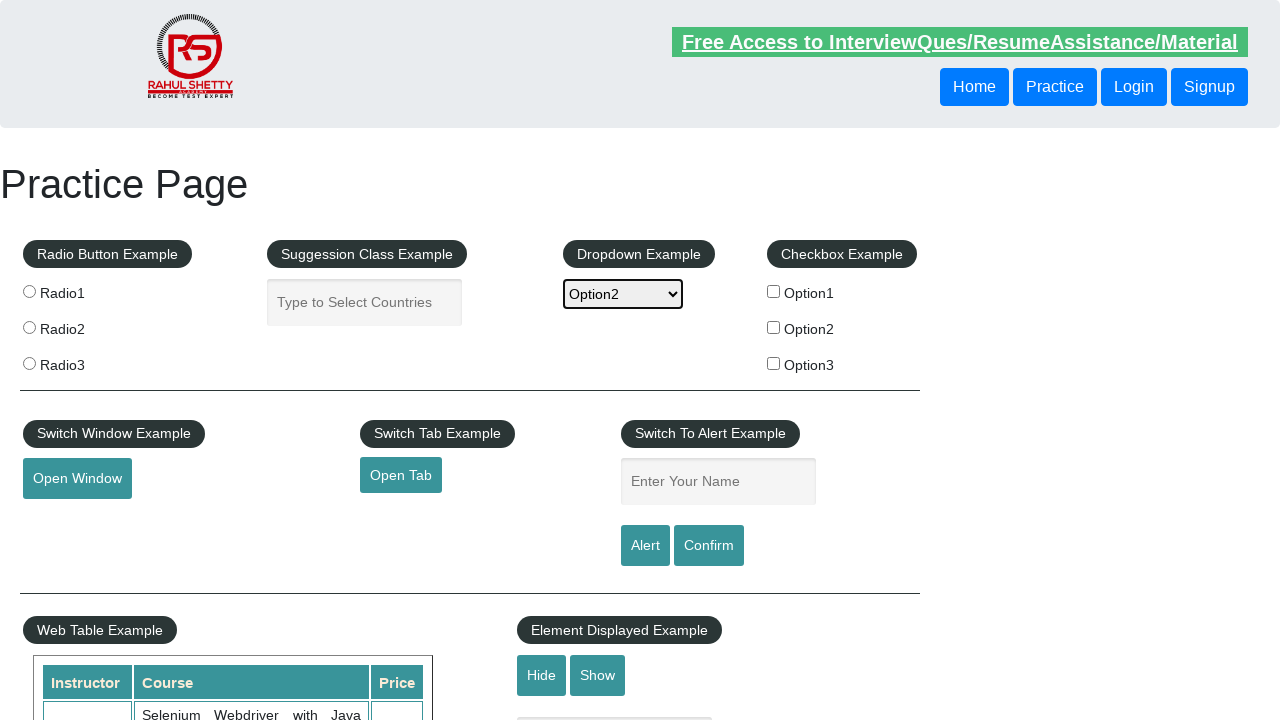

Clicked on dropdown element again at (623, 294) on select#dropdown-class-example
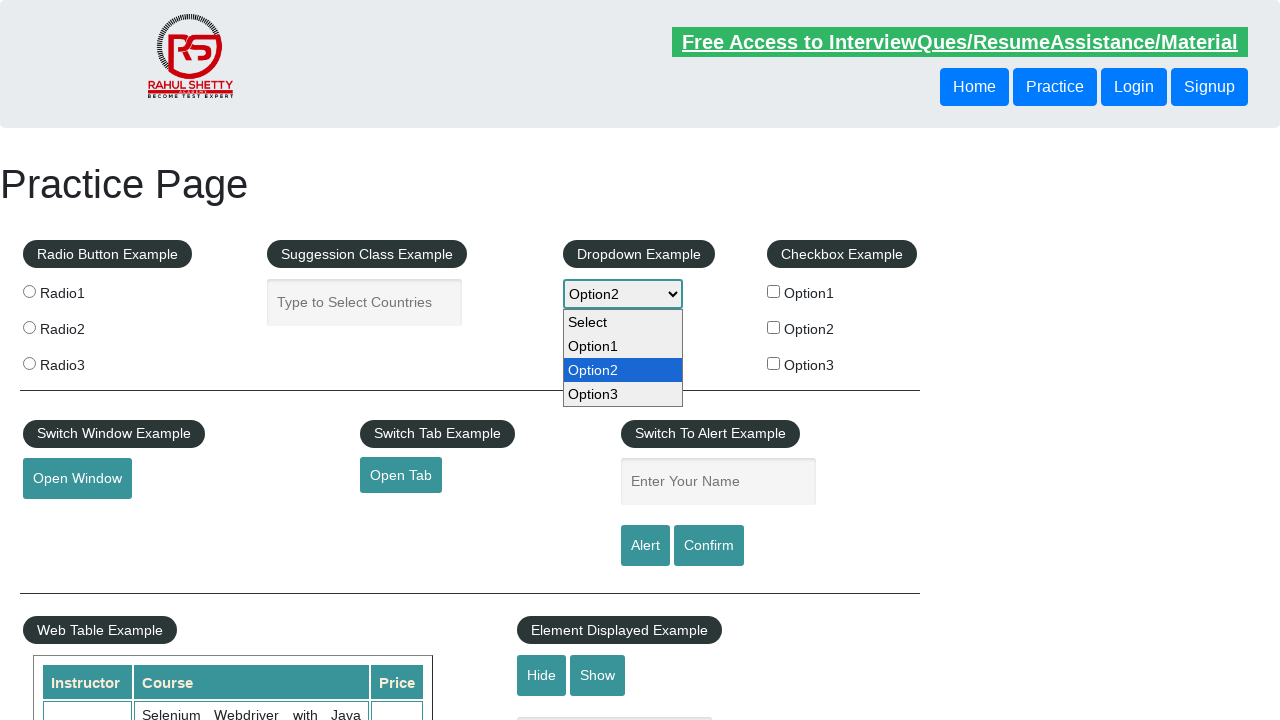

Selected option at index 1 (second option) by index on select#dropdown-class-example
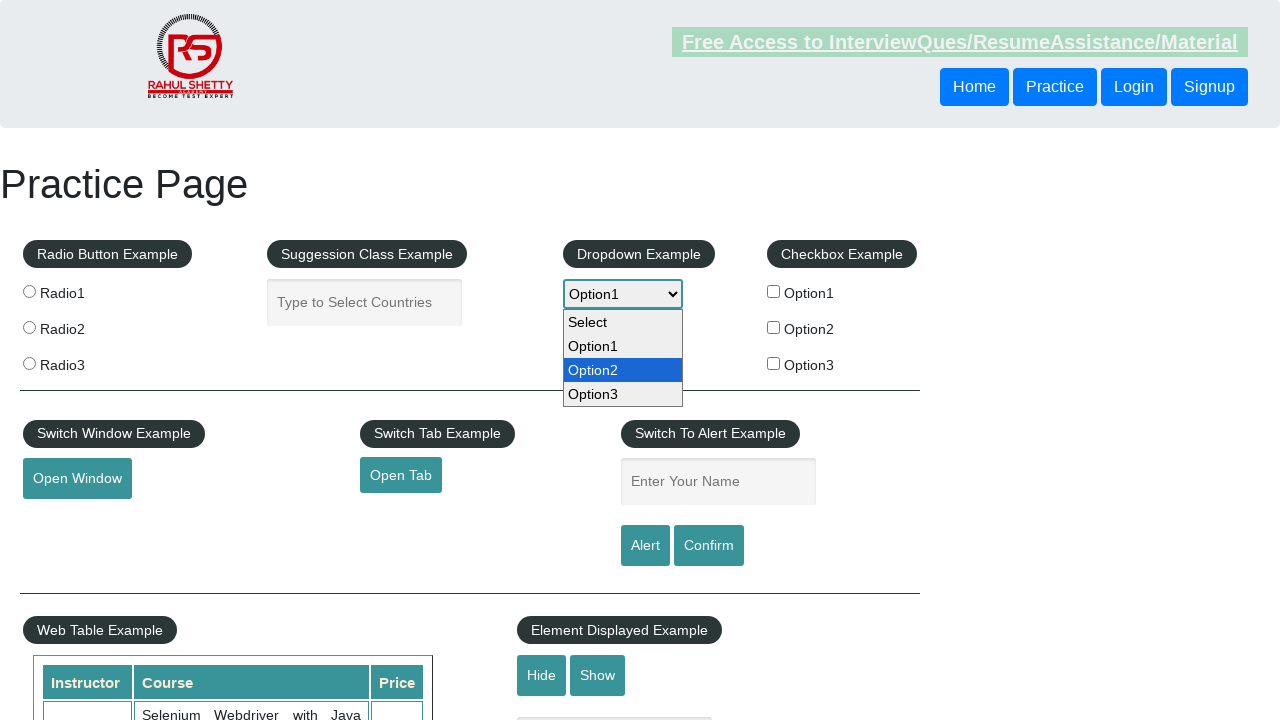

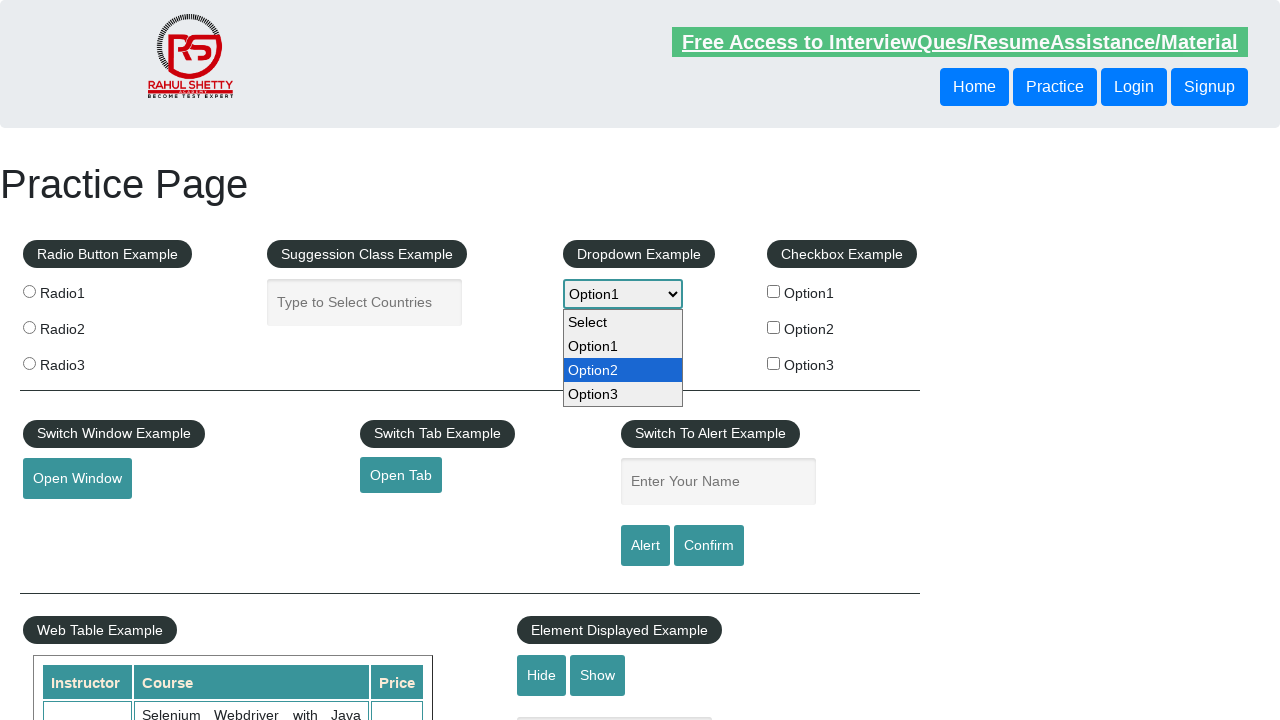